Tests checkbox functionality by ensuring both checkboxes are selected - clicks on each checkbox if it's not already selected, then verifies both are in selected state

Starting URL: https://the-internet.herokuapp.com/checkboxes

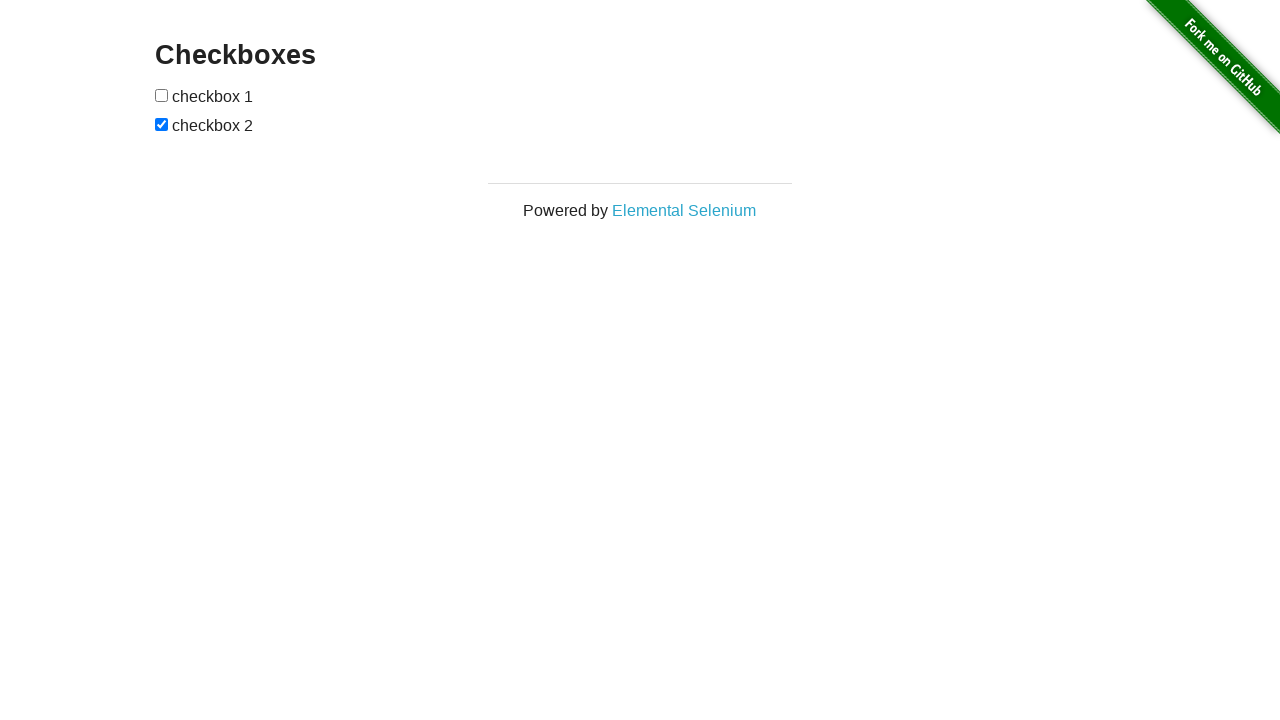

Located first checkbox element
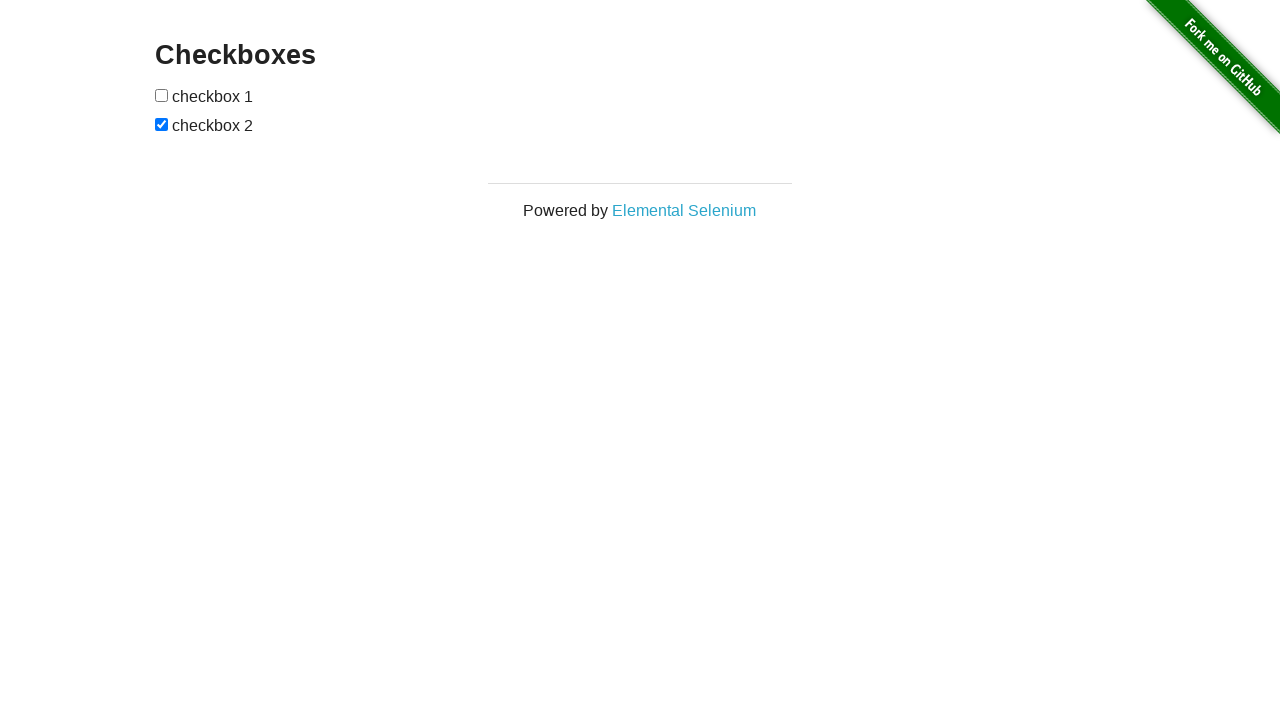

Located second checkbox element
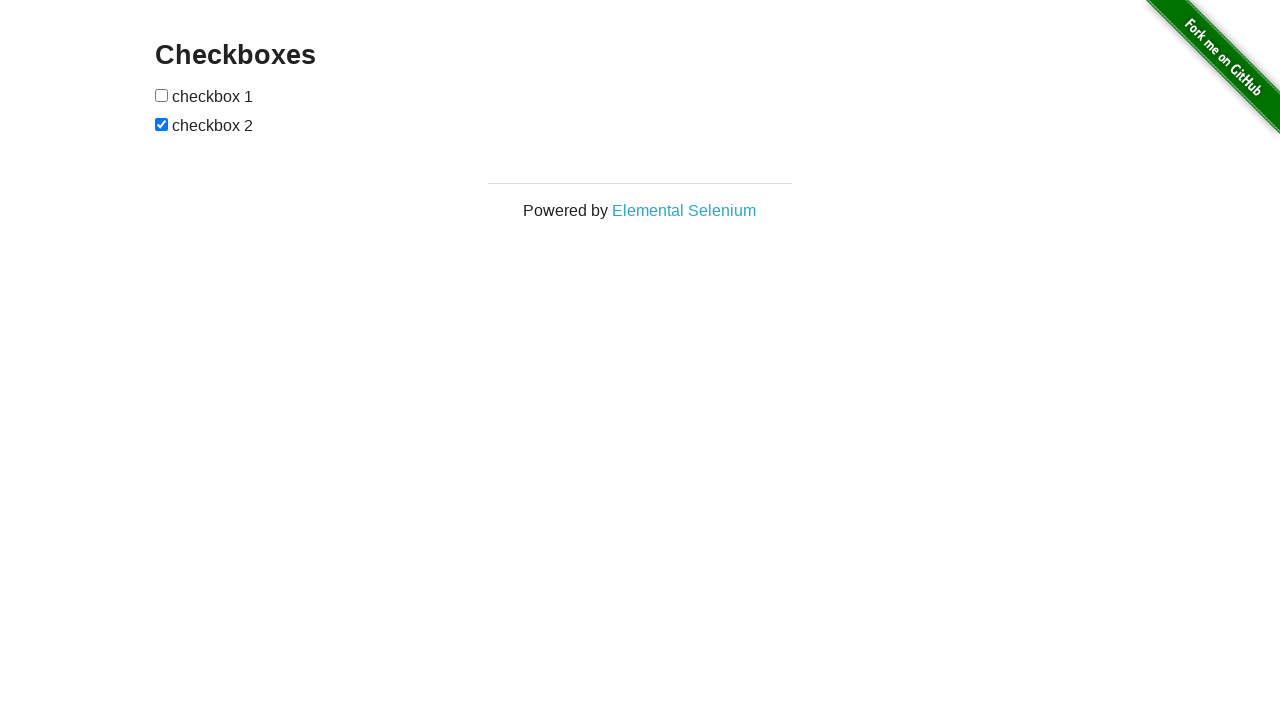

Checked first checkbox state - not selected
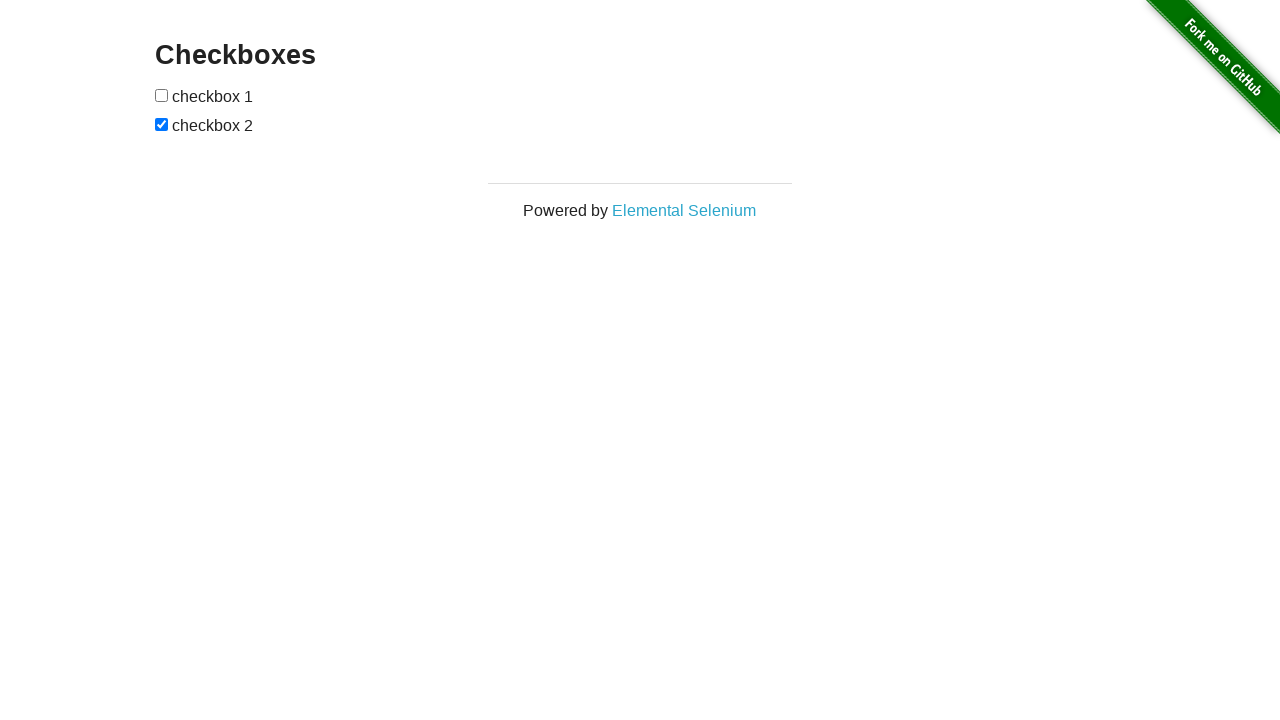

Clicked first checkbox to select it at (162, 95) on (//input[@type='checkbox'])[1]
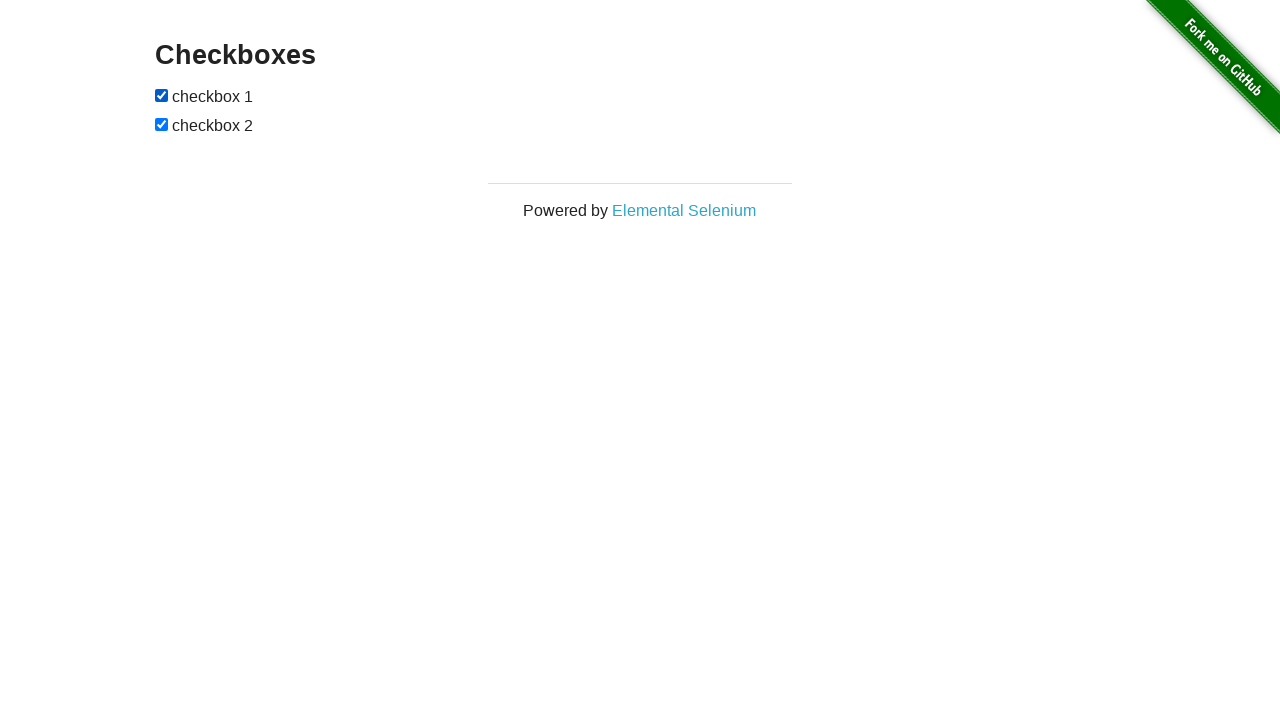

Checked second checkbox state - already selected
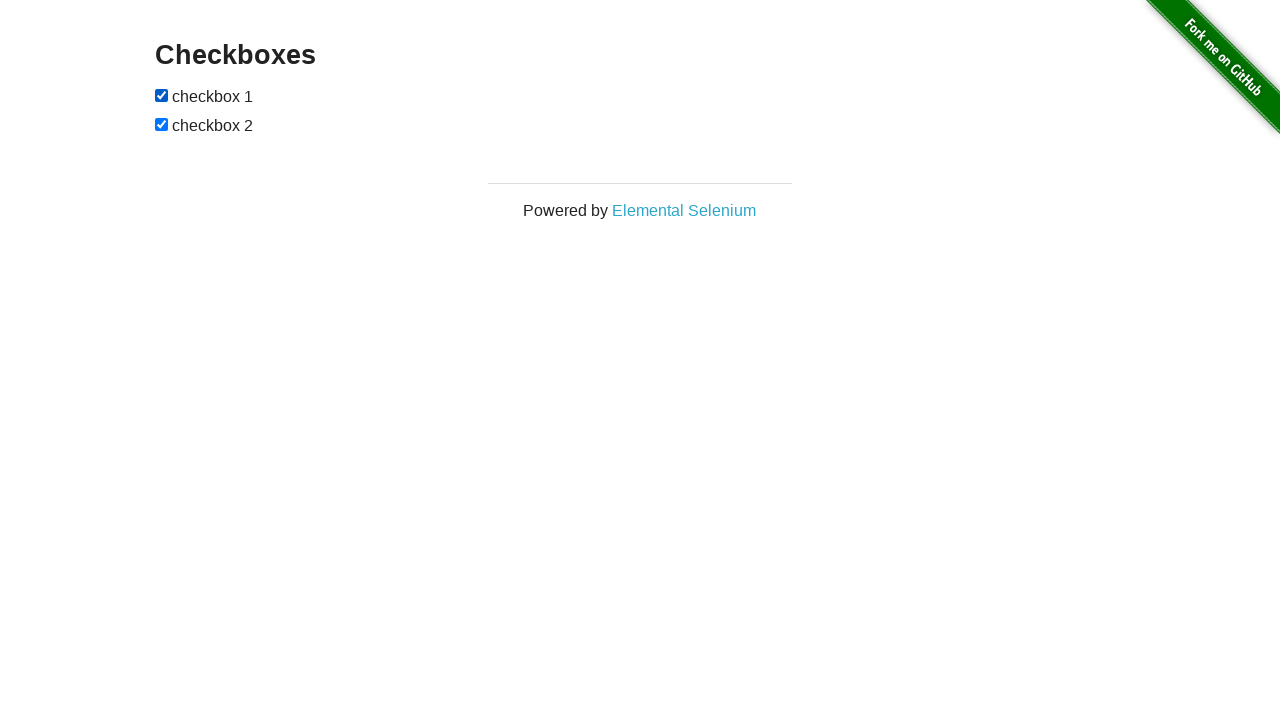

Verified first checkbox is selected
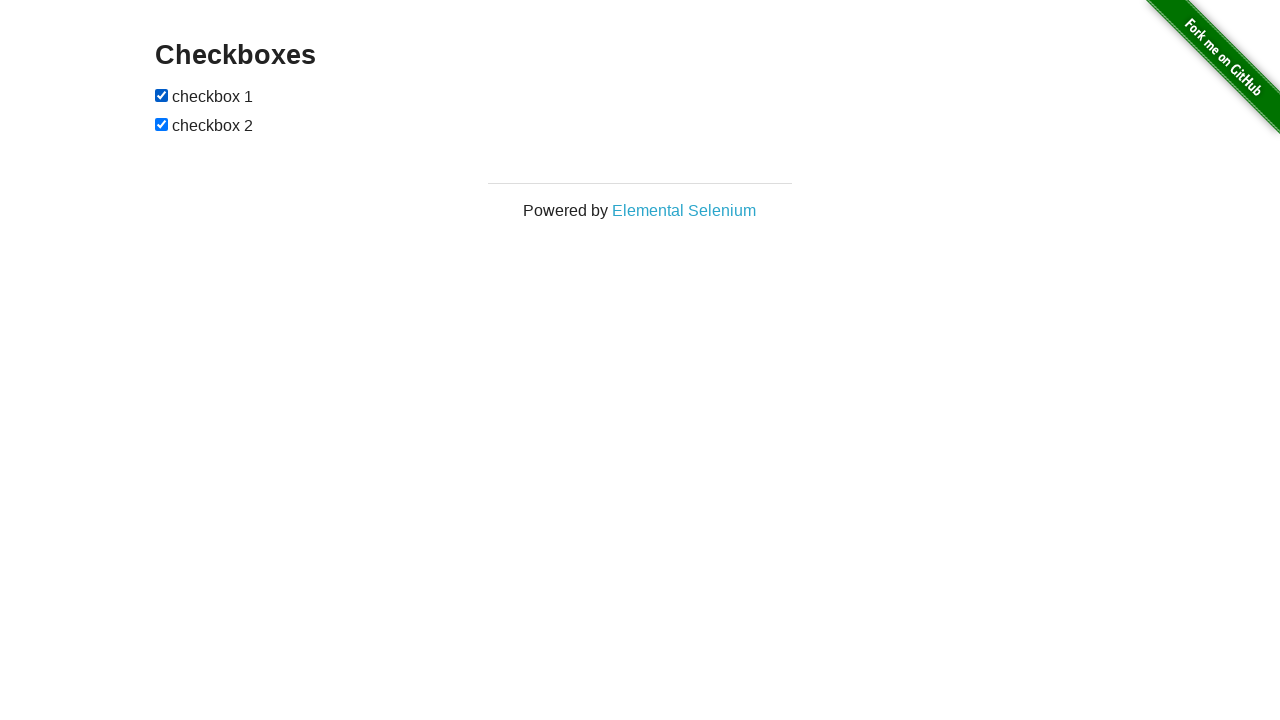

Verified second checkbox is selected
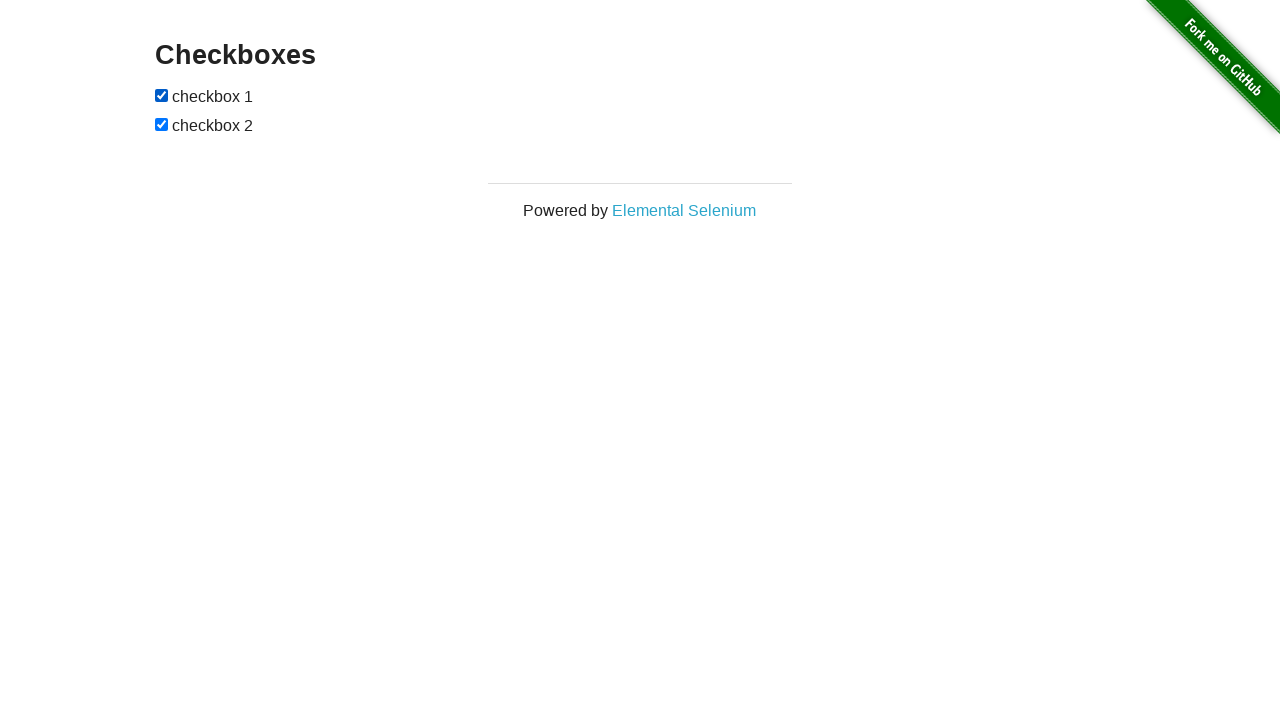

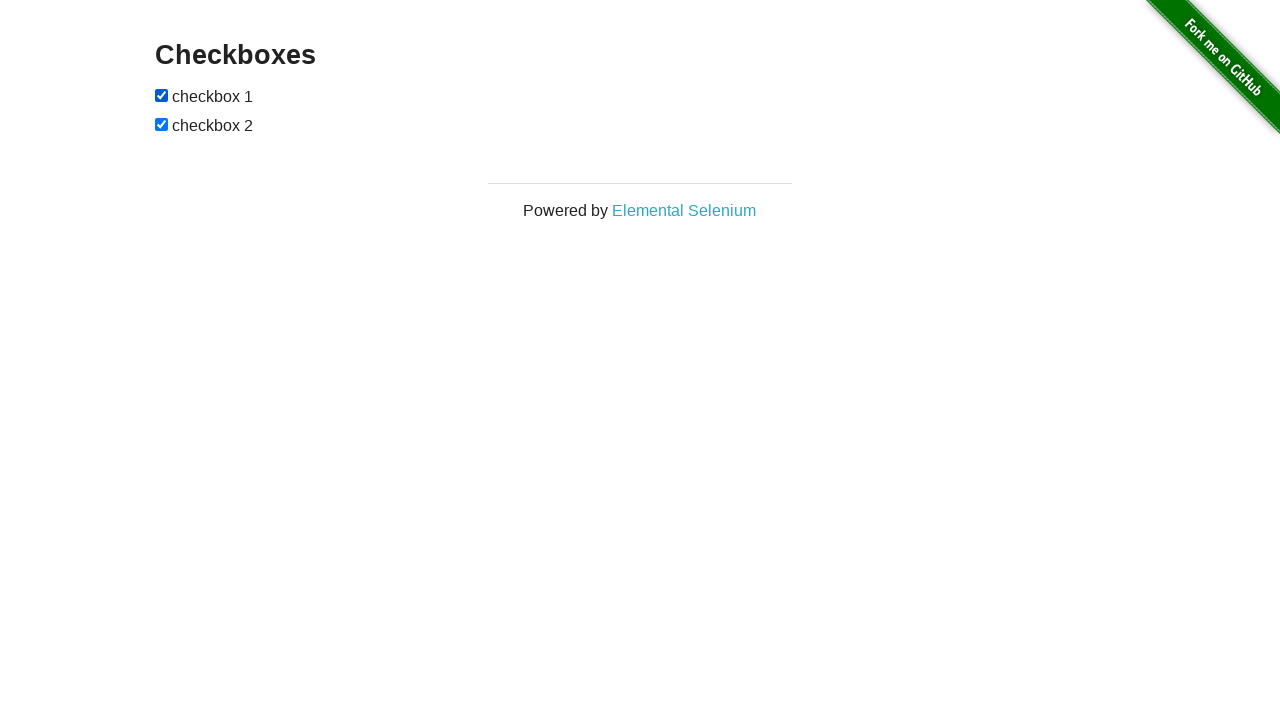